Navigates to YouTube and verifies that the YouTube logo is displayed on the page

Starting URL: https://www.youtube.com/

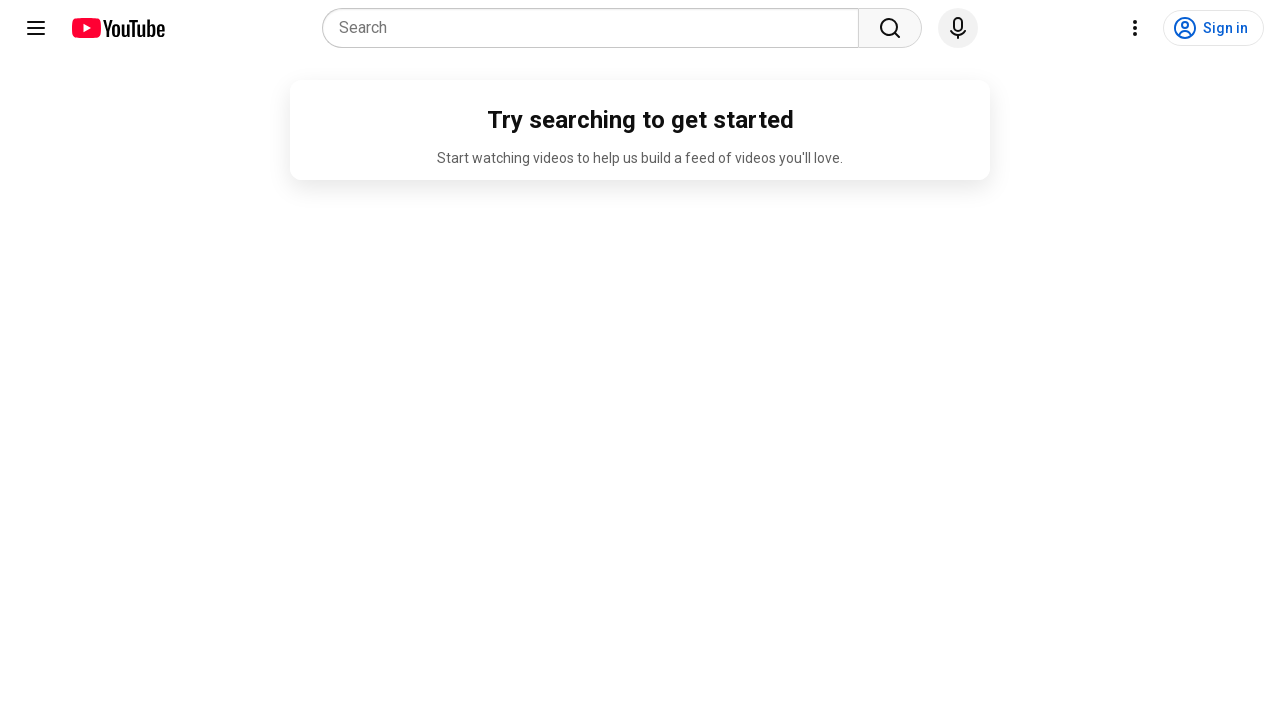

Navigated to YouTube homepage
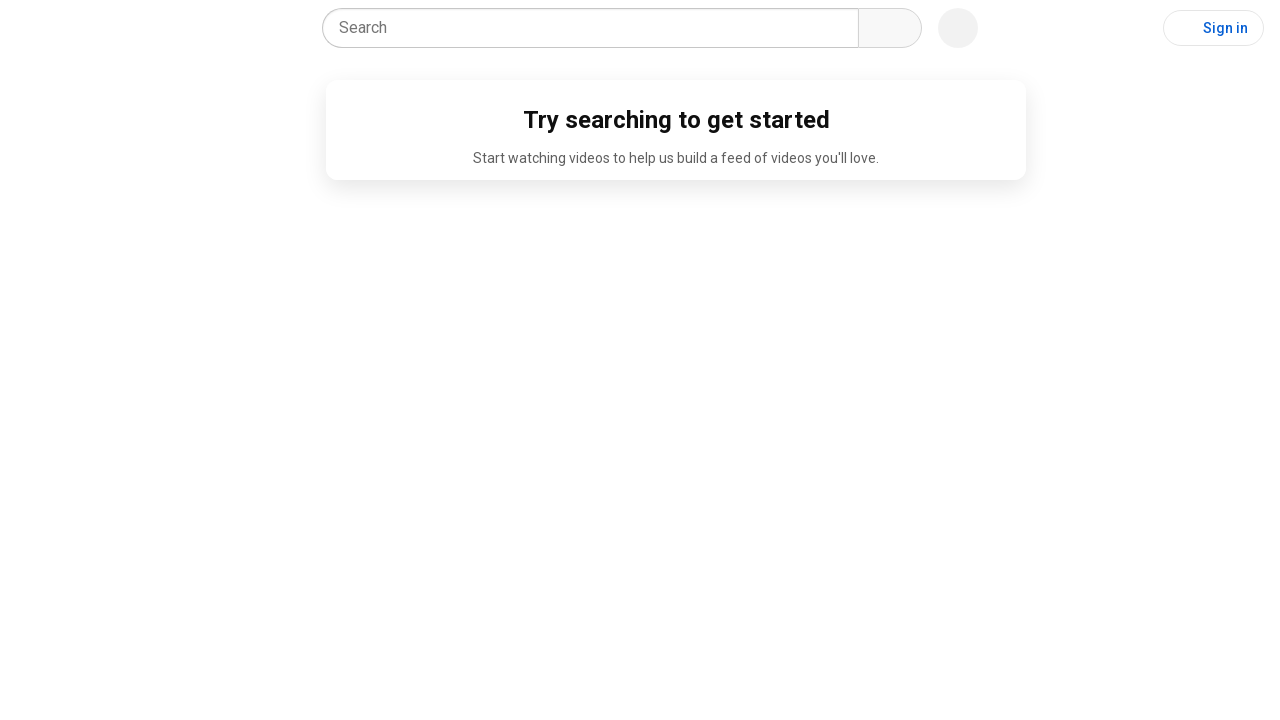

YouTube logo element loaded and visible
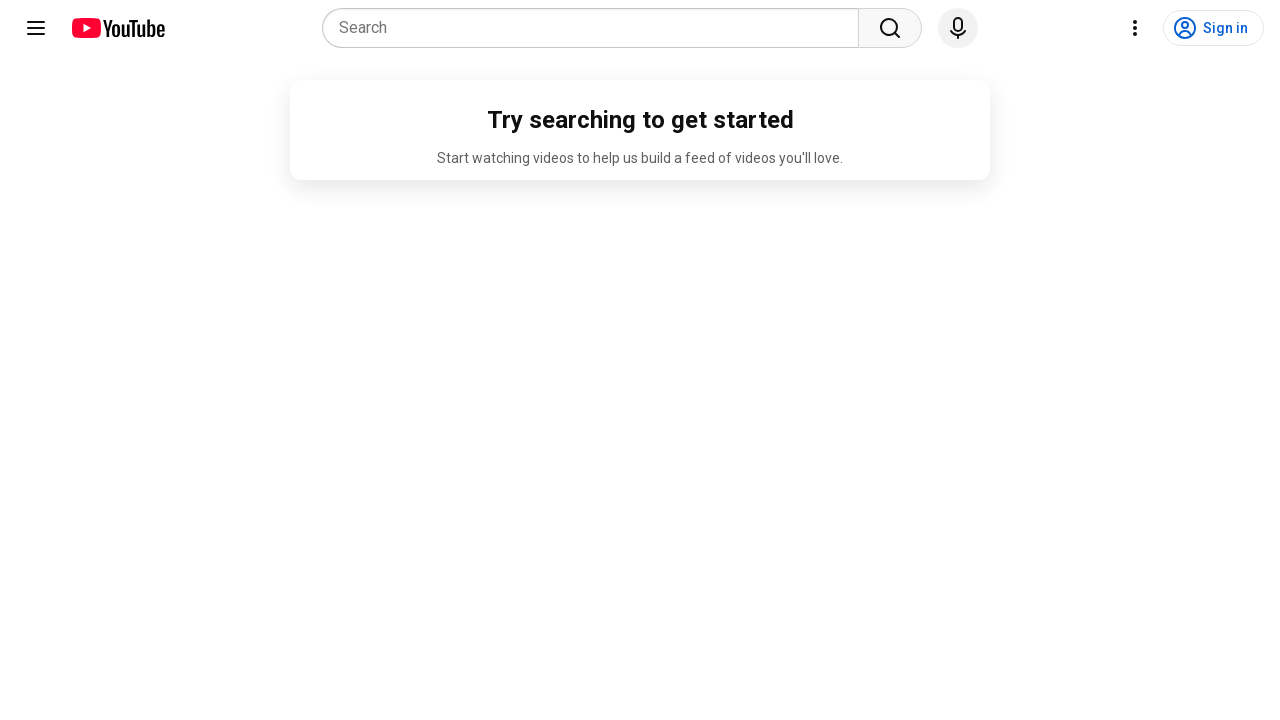

Verified YouTube logo is displayed on the page
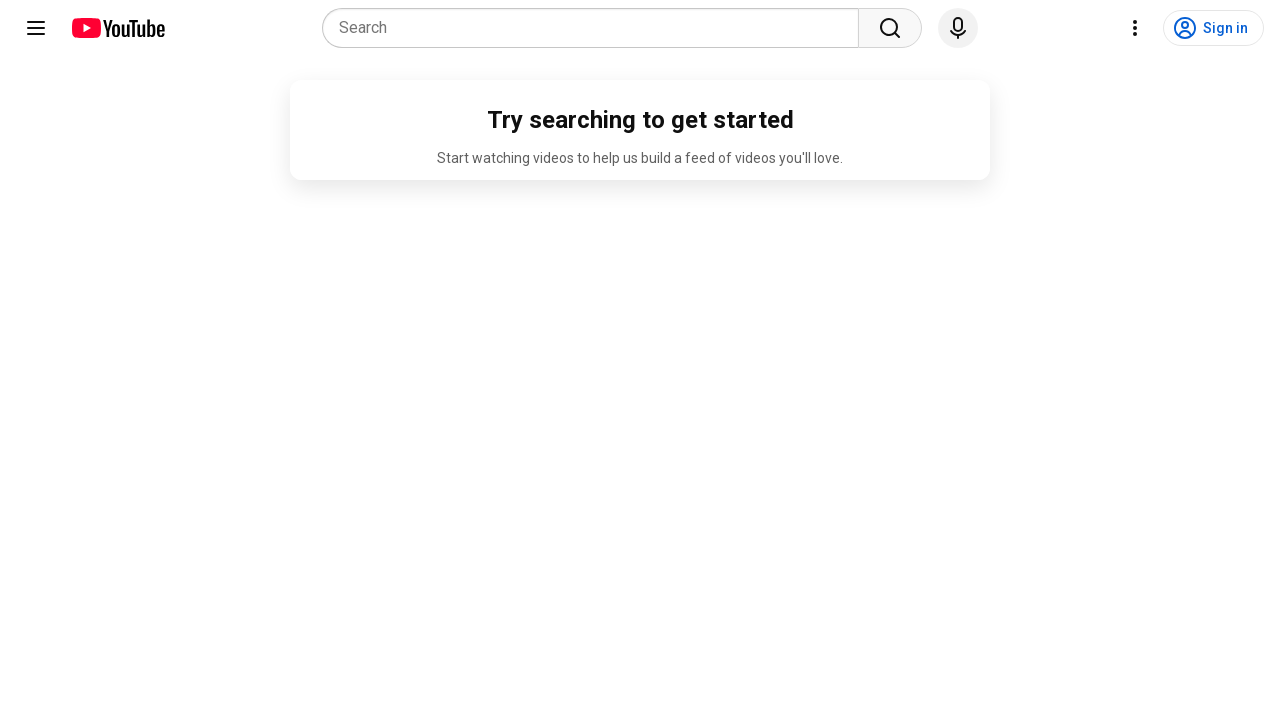

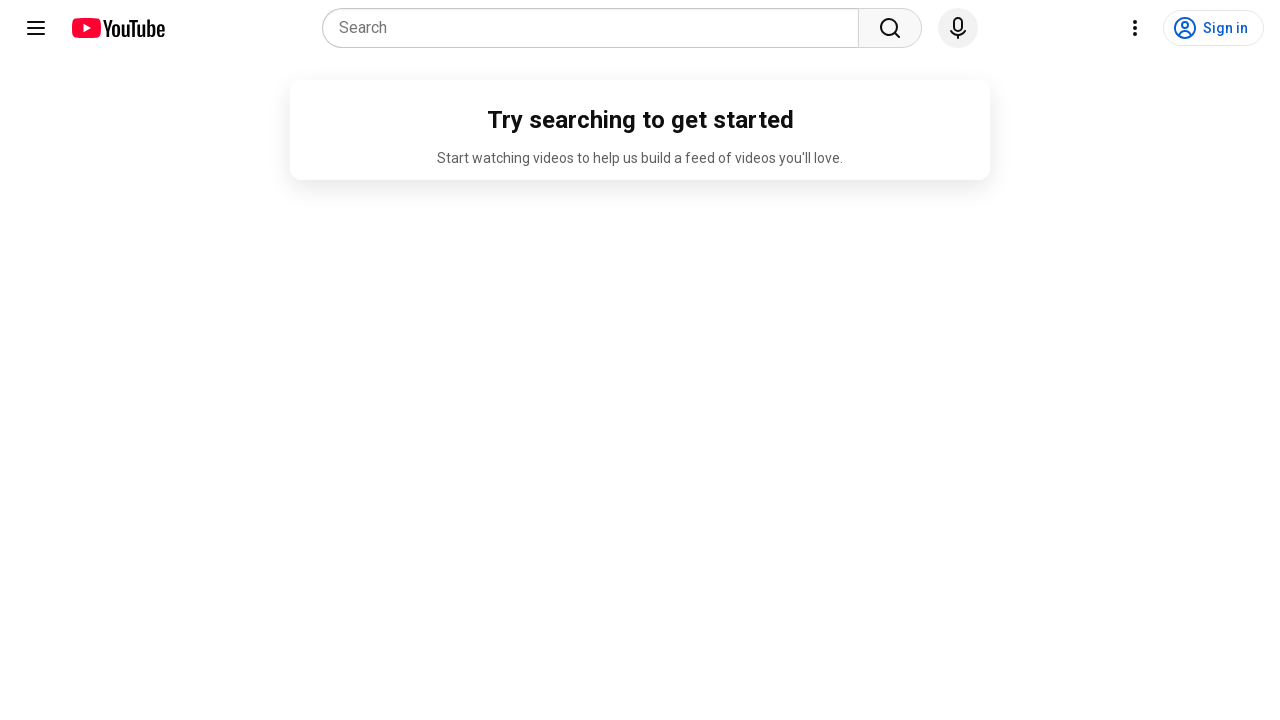